Tests drag and drop functionality on jQuery UI demo page by dragging an element from source to destination

Starting URL: https://jqueryui.com/droppable/

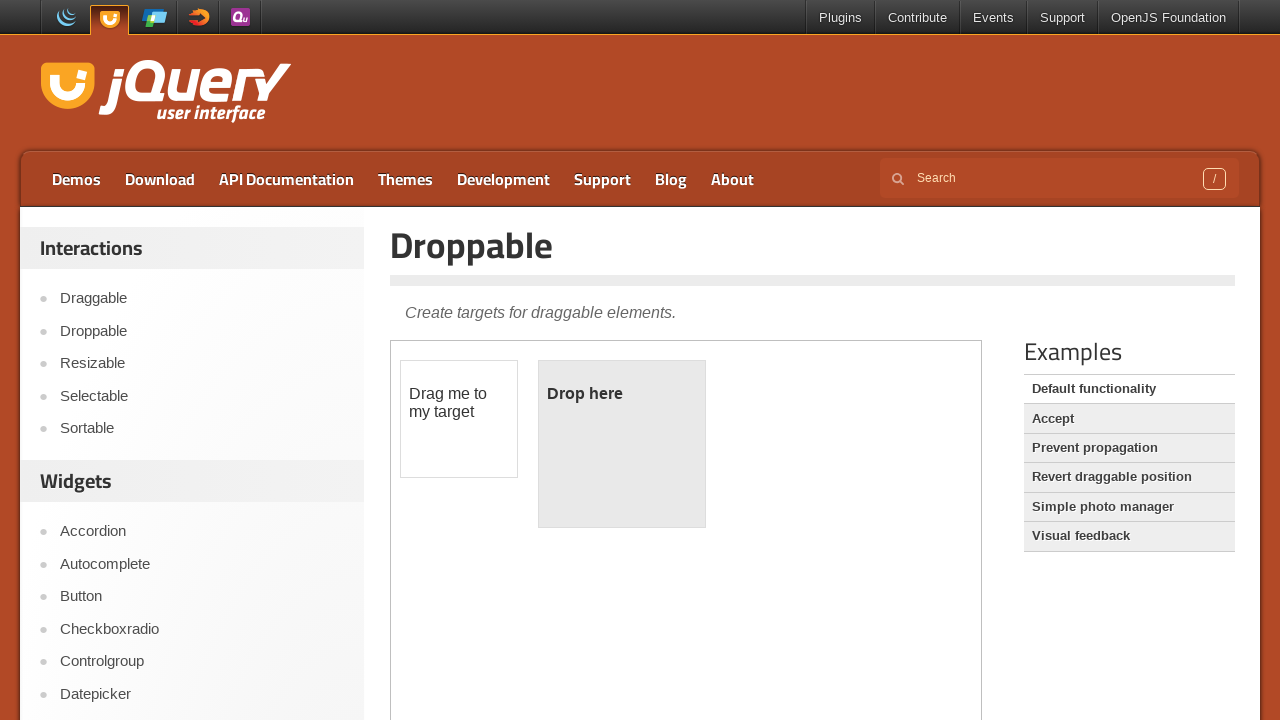

Located and selected the first iframe containing the drag and drop demo
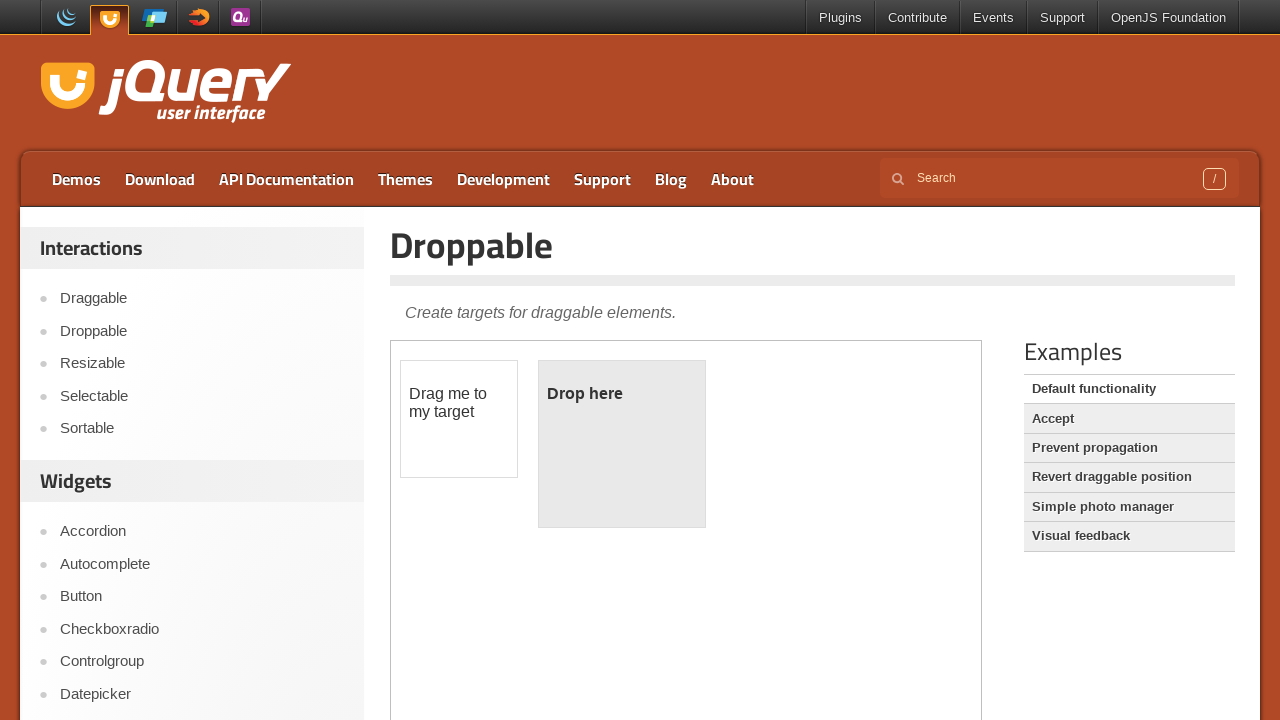

Located the source draggable element with id 'draggable'
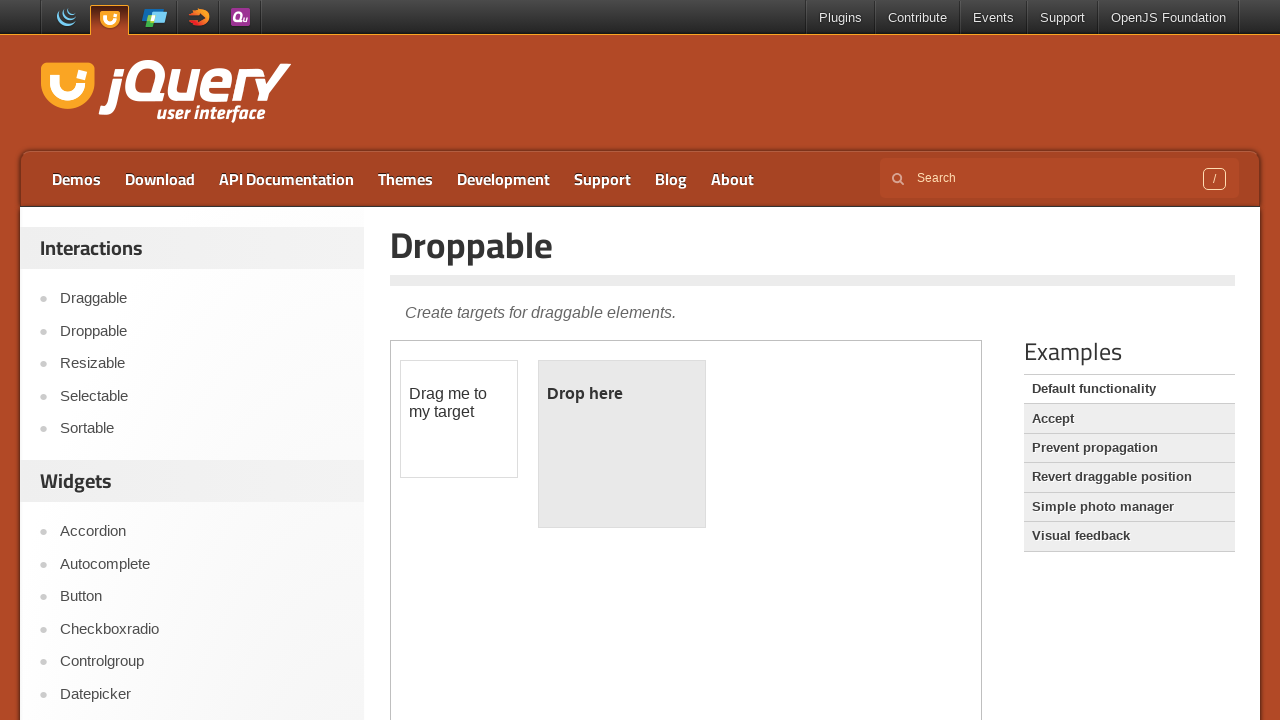

Located the destination droppable element with id 'droppable'
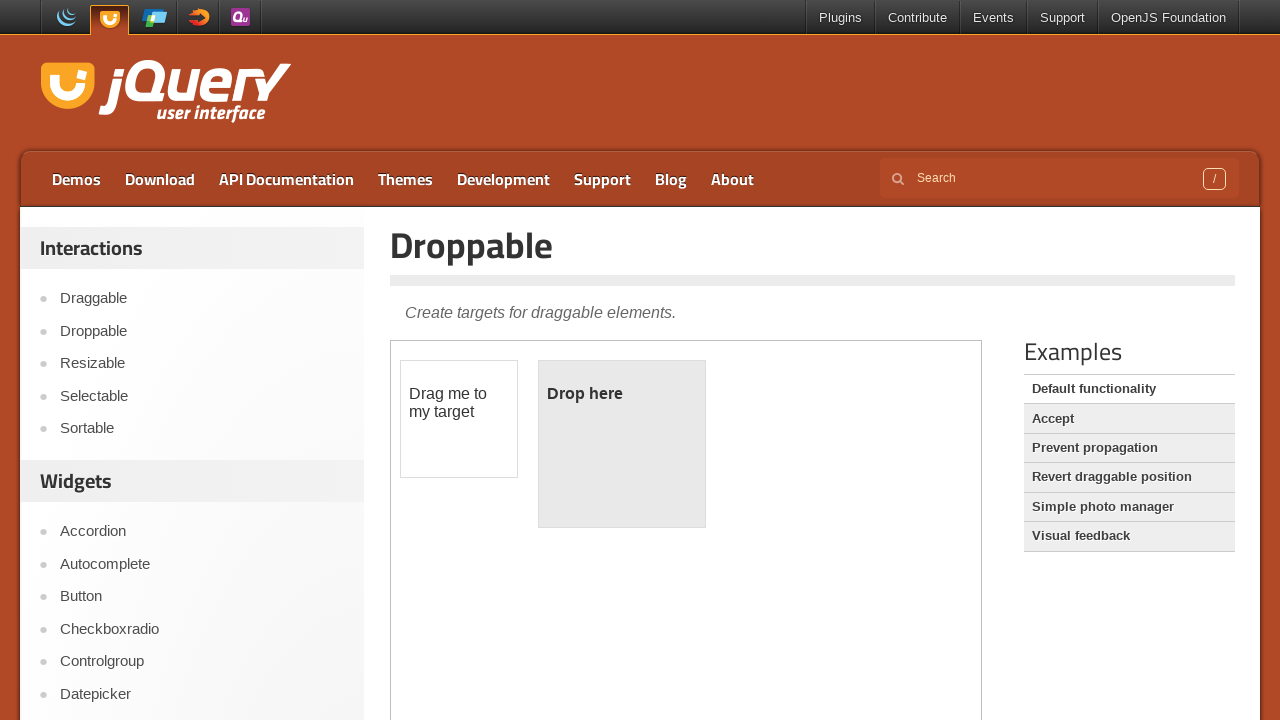

Dragged the source element onto the destination element at (622, 444)
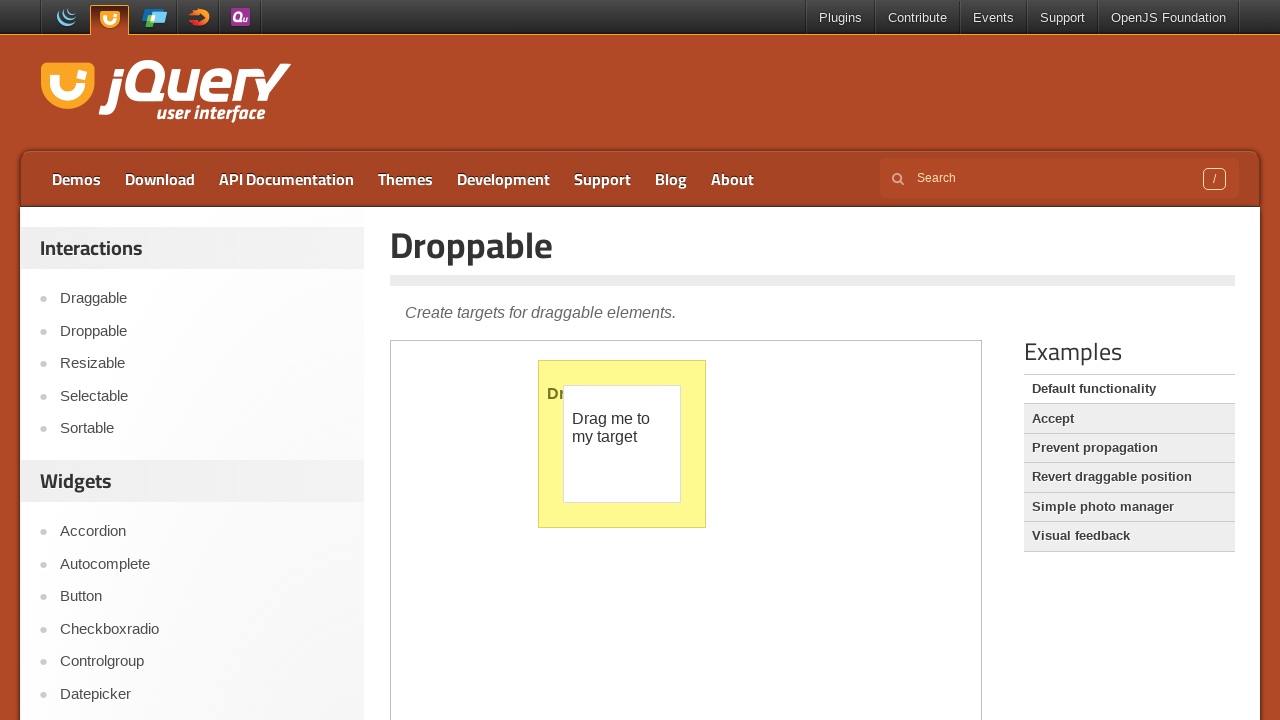

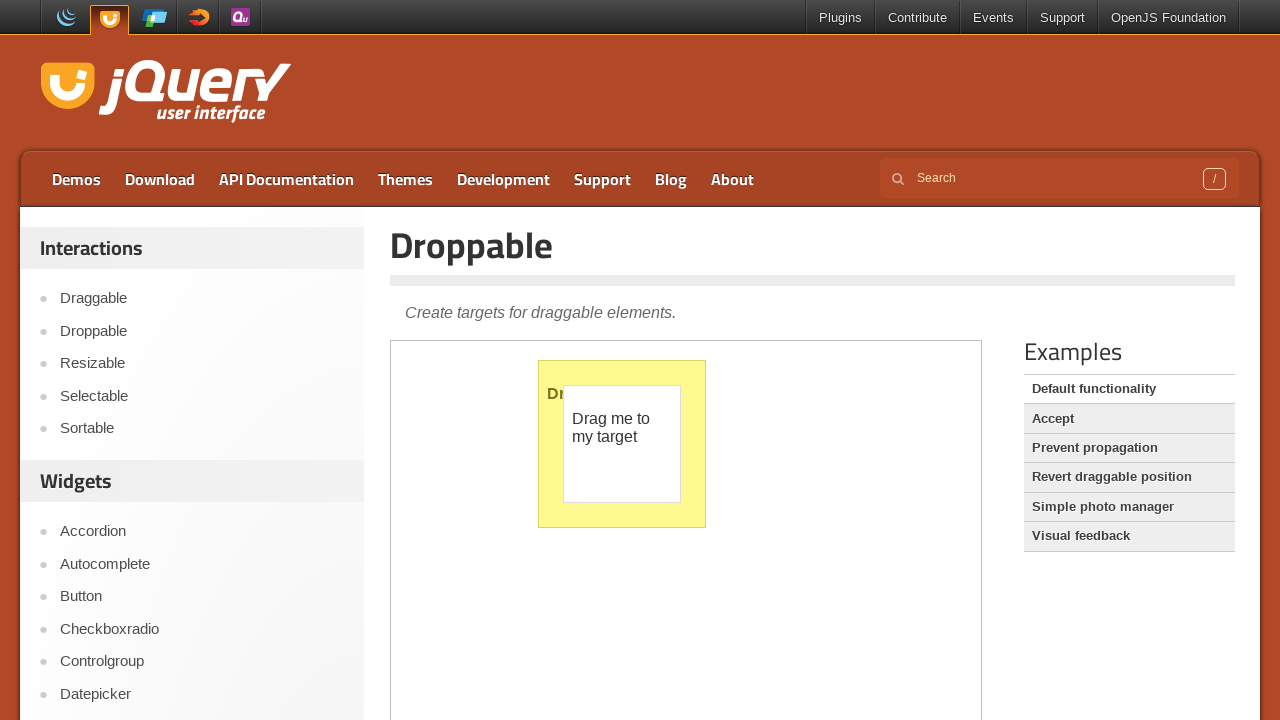